Tests autosuggestive dropdown functionality by typing partial text and selecting a matching option from the suggestions

Starting URL: https://rahulshettyacademy.com/dropdownsPractise/

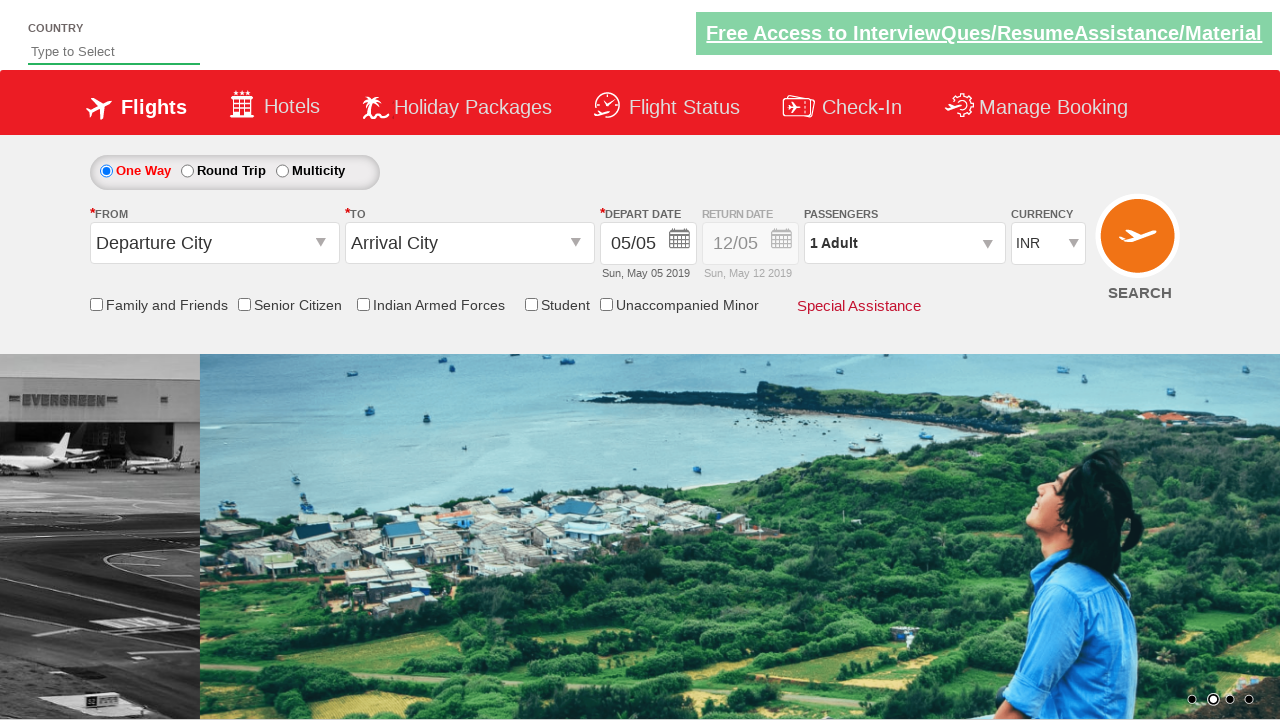

Typed 'ind' in autosuggest field on #autosuggest
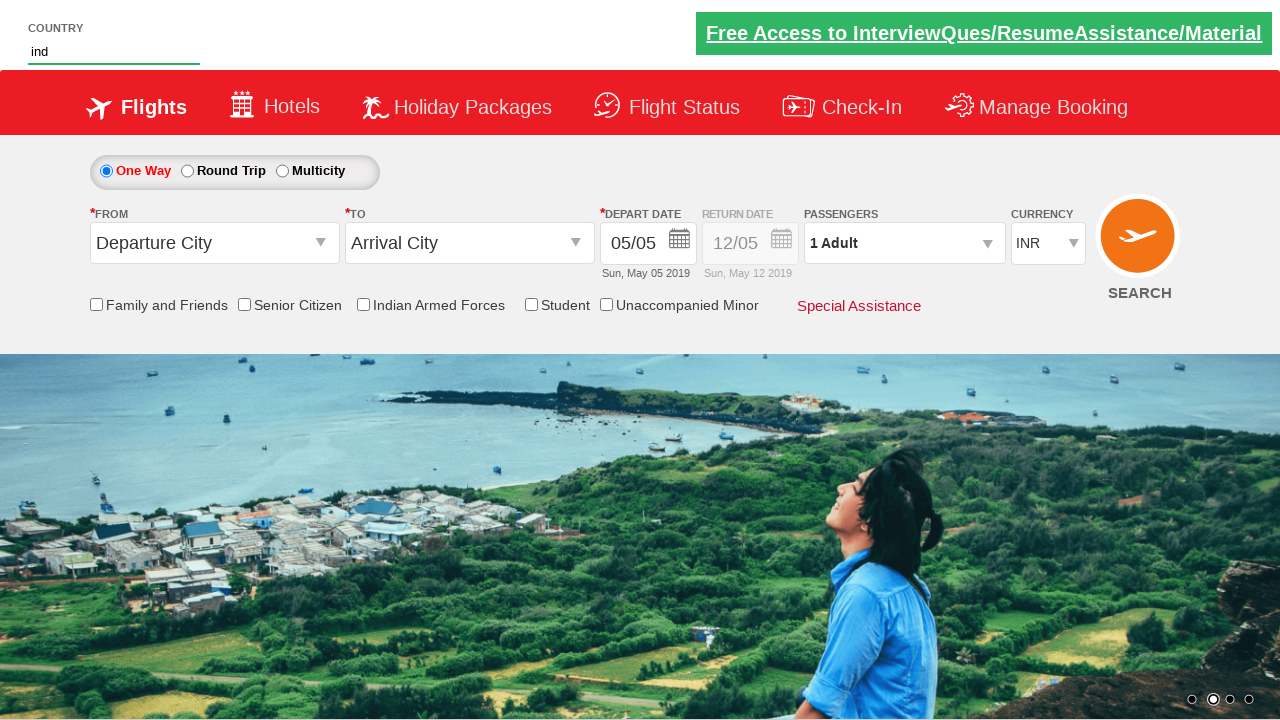

Autosuggestive dropdown suggestions appeared
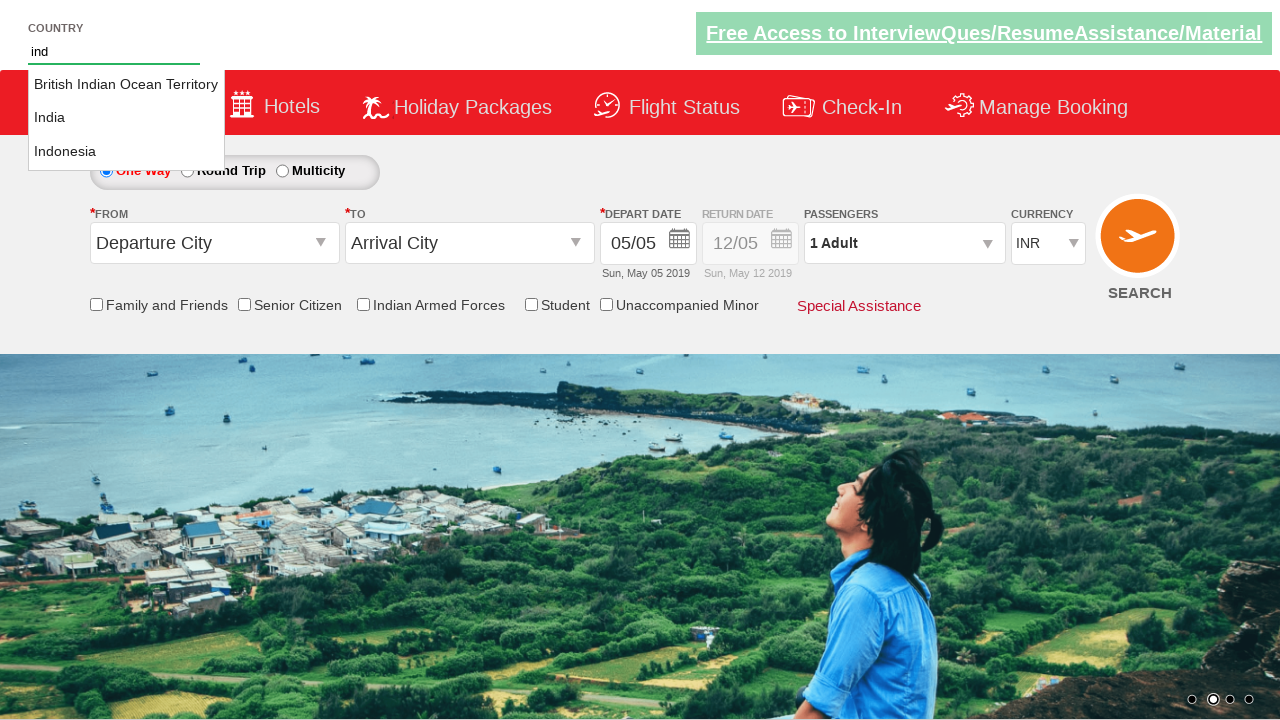

Selected 'India' from autosuggestive dropdown options at (126, 118) on li.ui-menu-item a >> nth=1
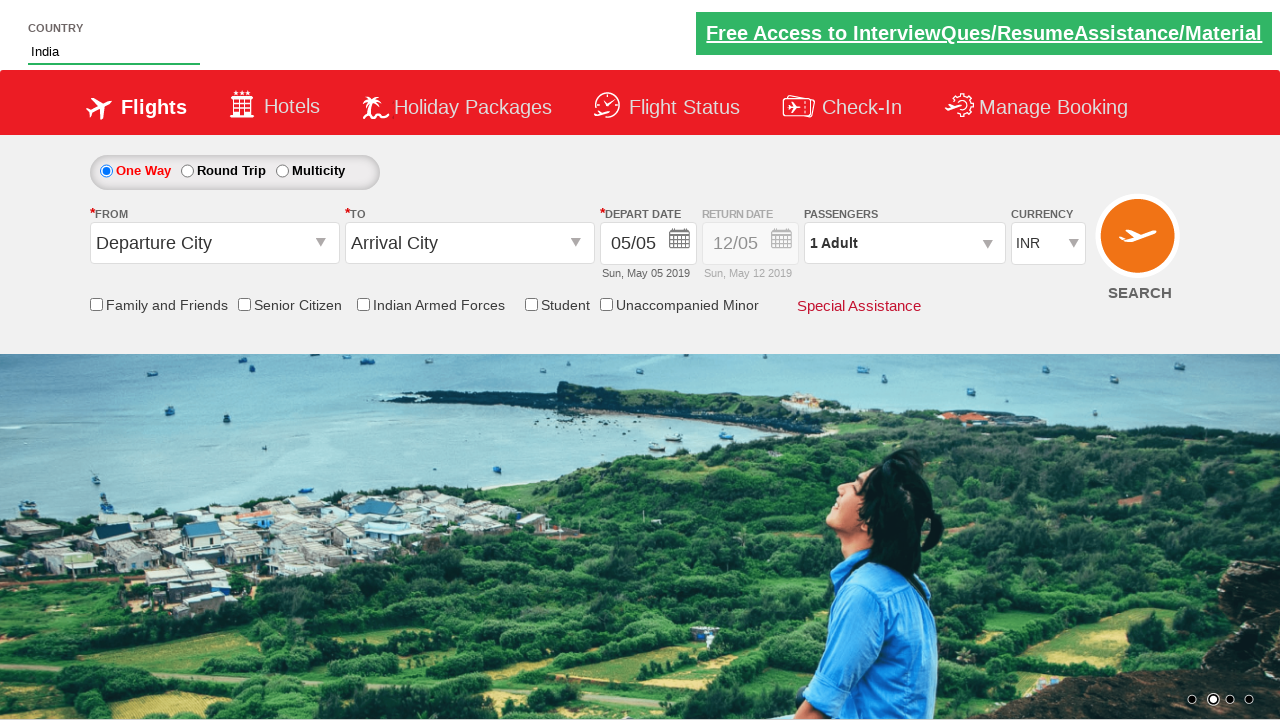

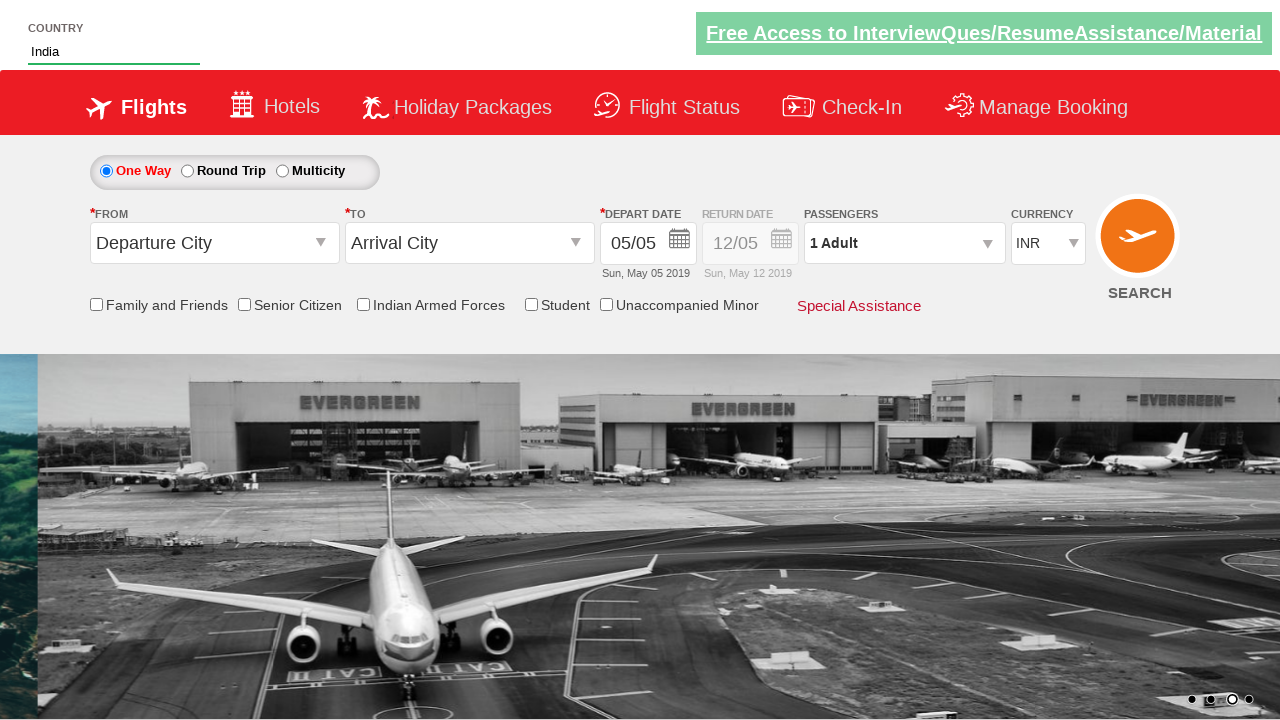